Tests mouse hover functionality by moving the cursor over a calendar image element

Starting URL: https://bonigarcia.dev/selenium-webdriver-java/mouse-over.html

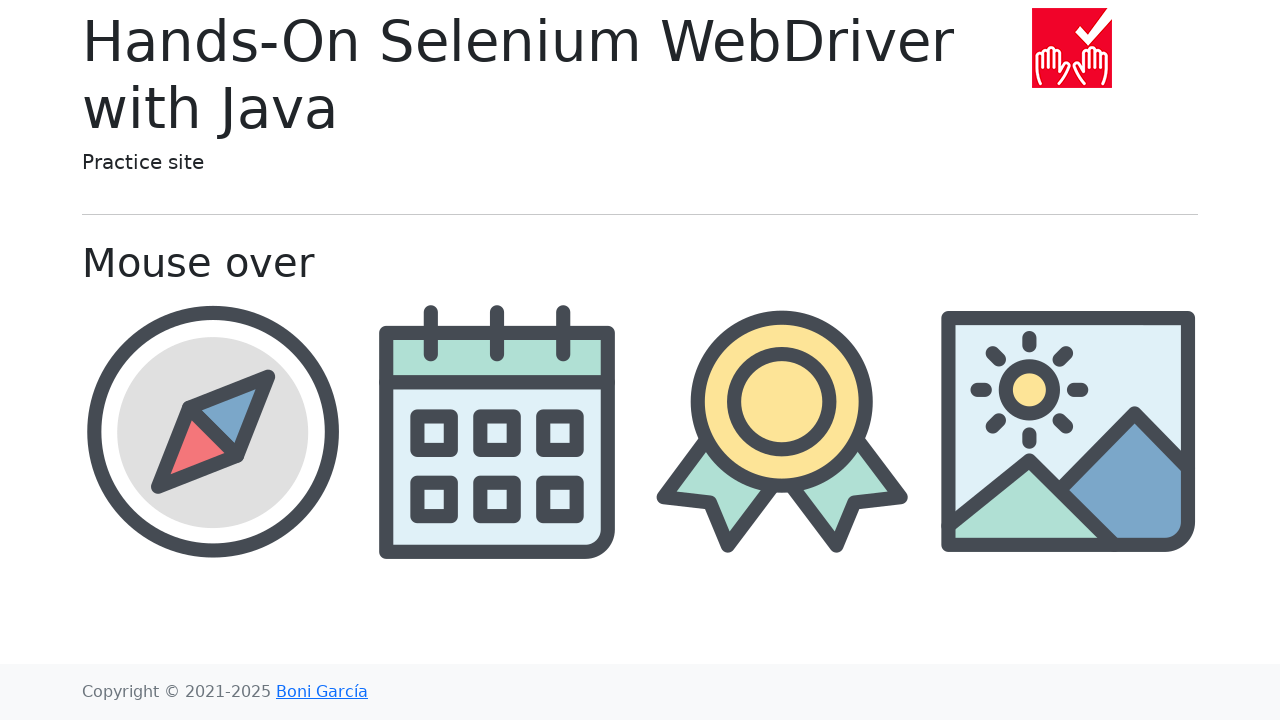

Waited 2 seconds before hovering
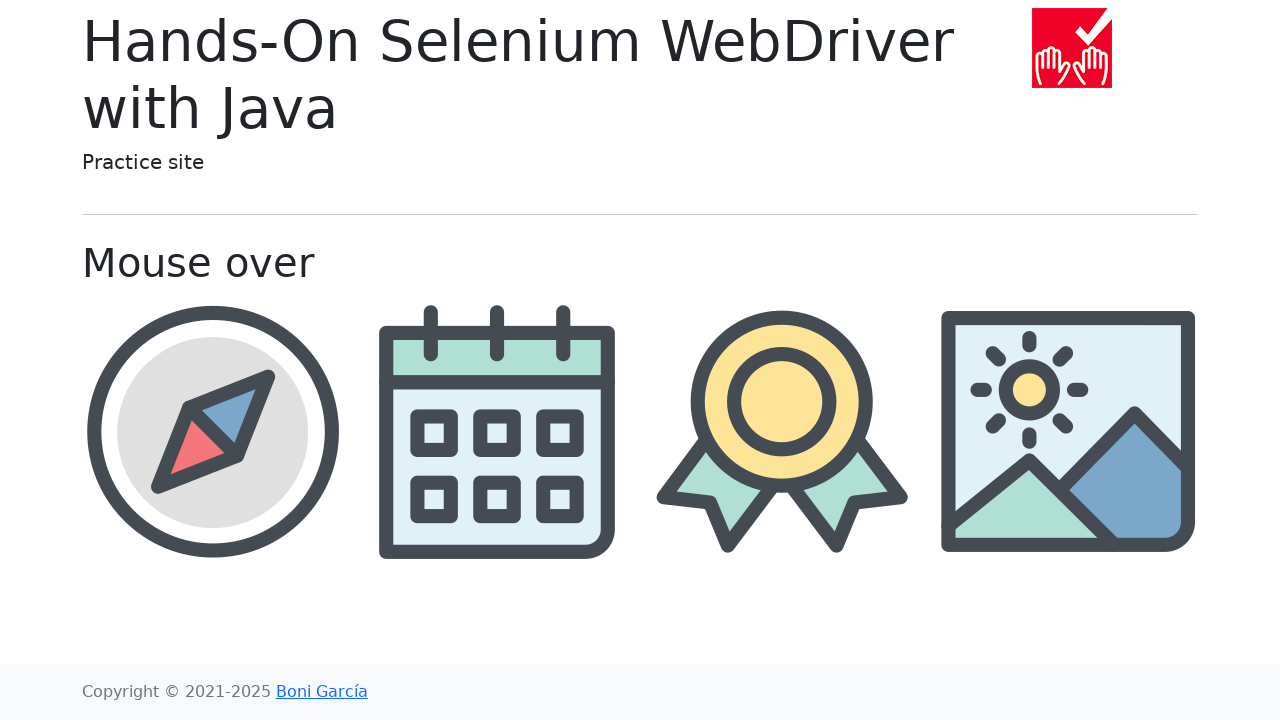

Located calendar image element
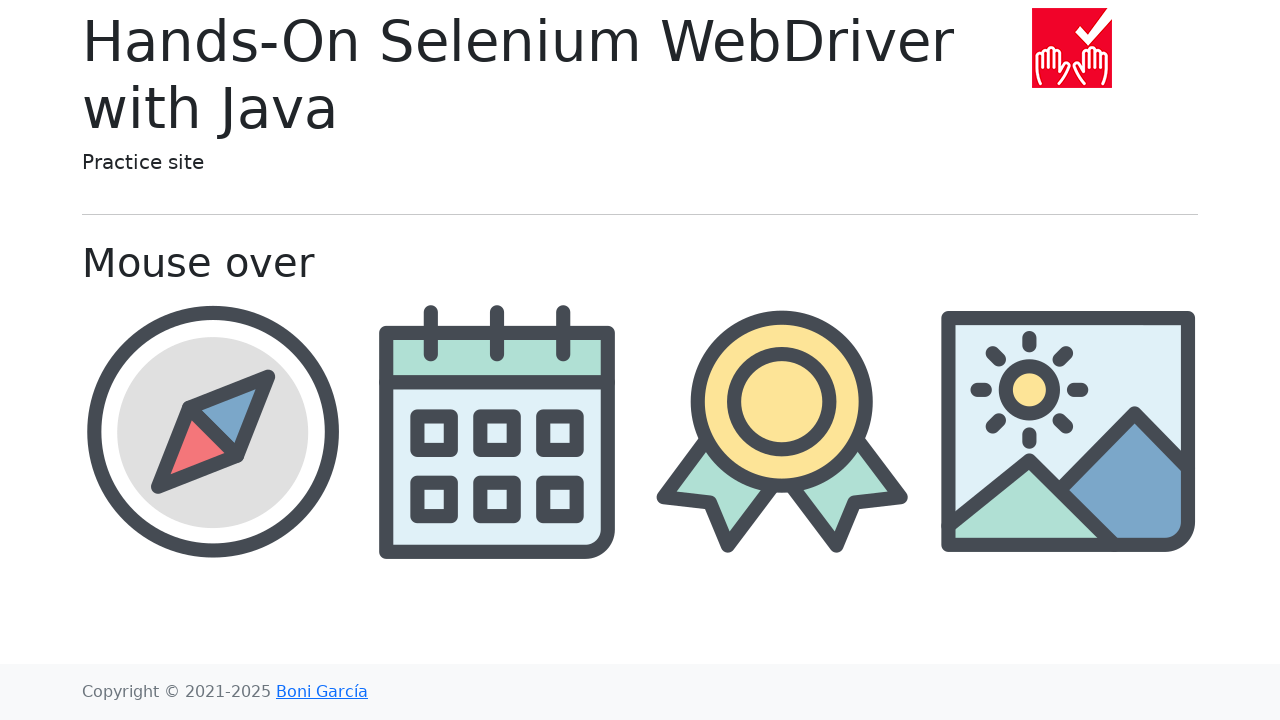

Moved mouse cursor over calendar image element at (498, 431) on img[src*='calendar']
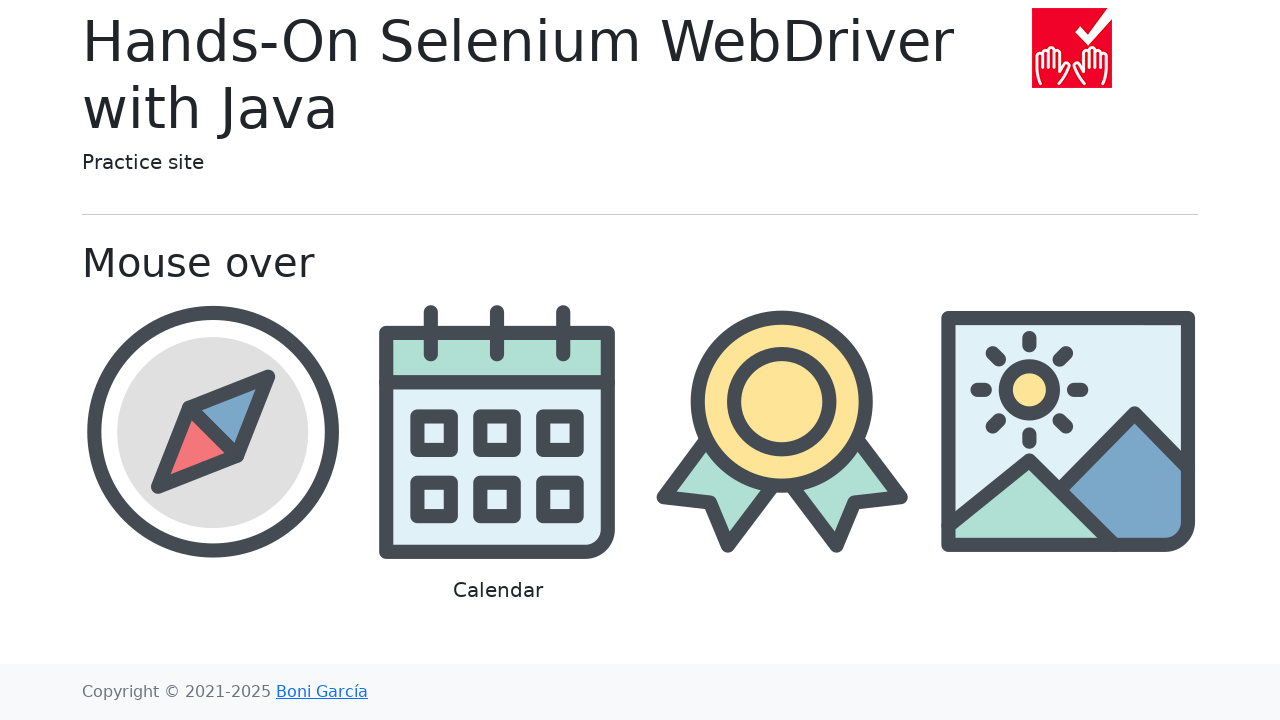

Waited 2 seconds after hovering
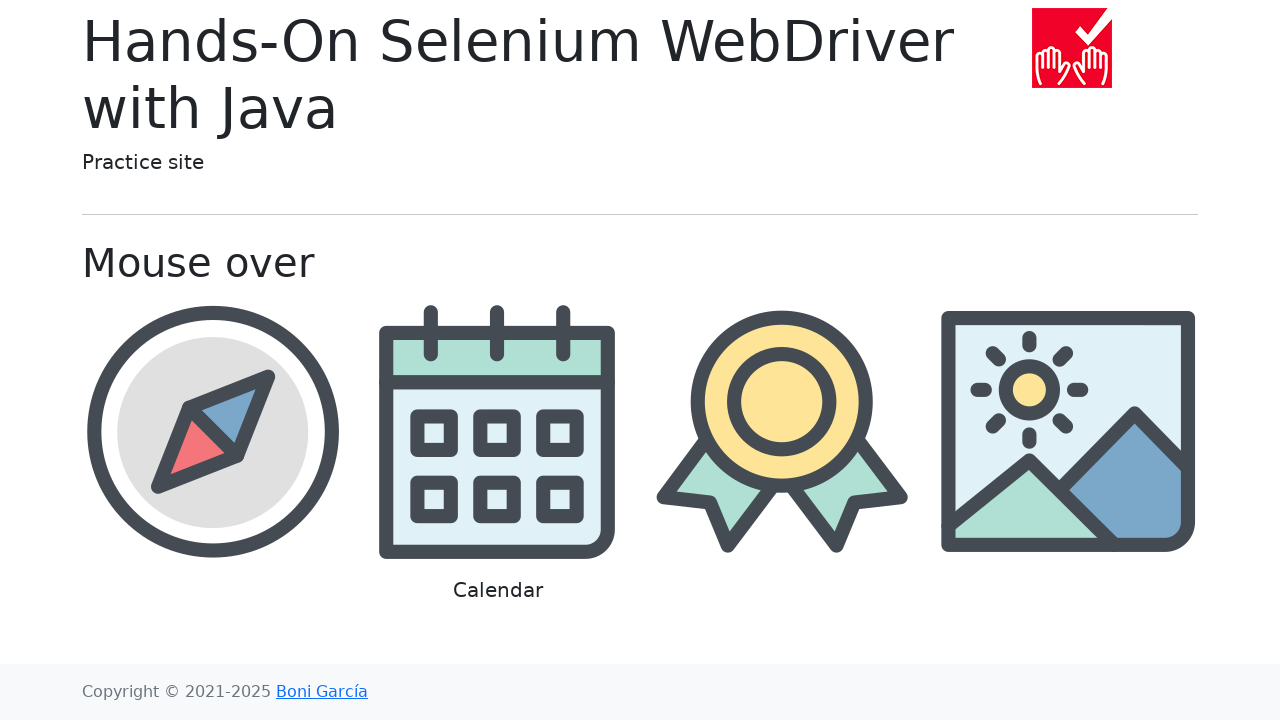

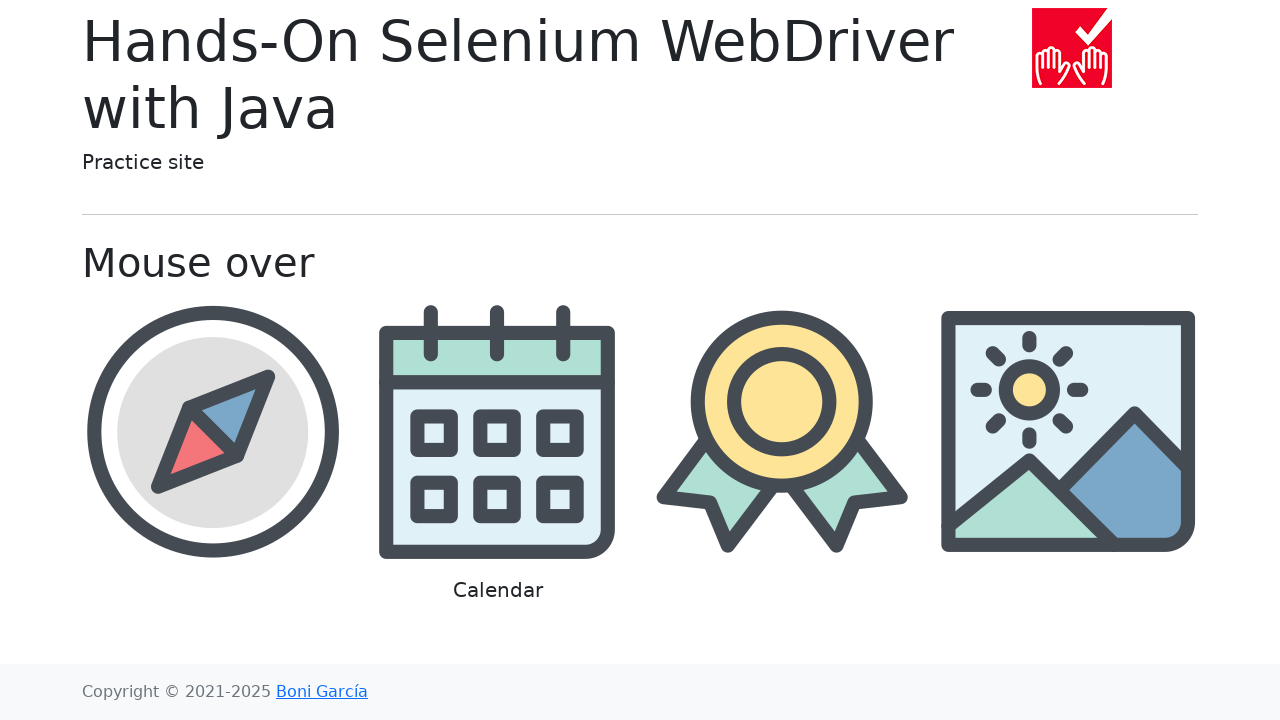